Tests checkbox handling functionality by selecting single checkboxes, verifying their checked states, then selecting multiple checkboxes in a loop and unchecking them.

Starting URL: https://testautomationpractice.blogspot.com/

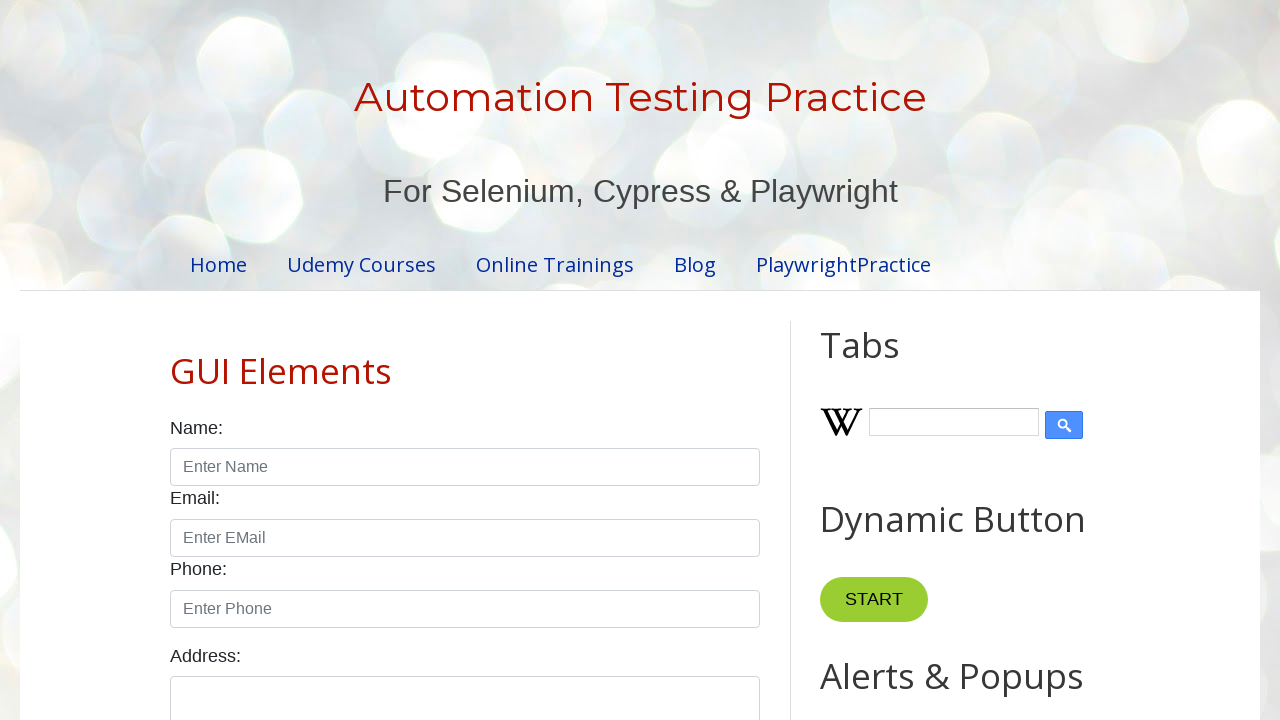

Checked Sunday checkbox at (176, 360) on #sunday
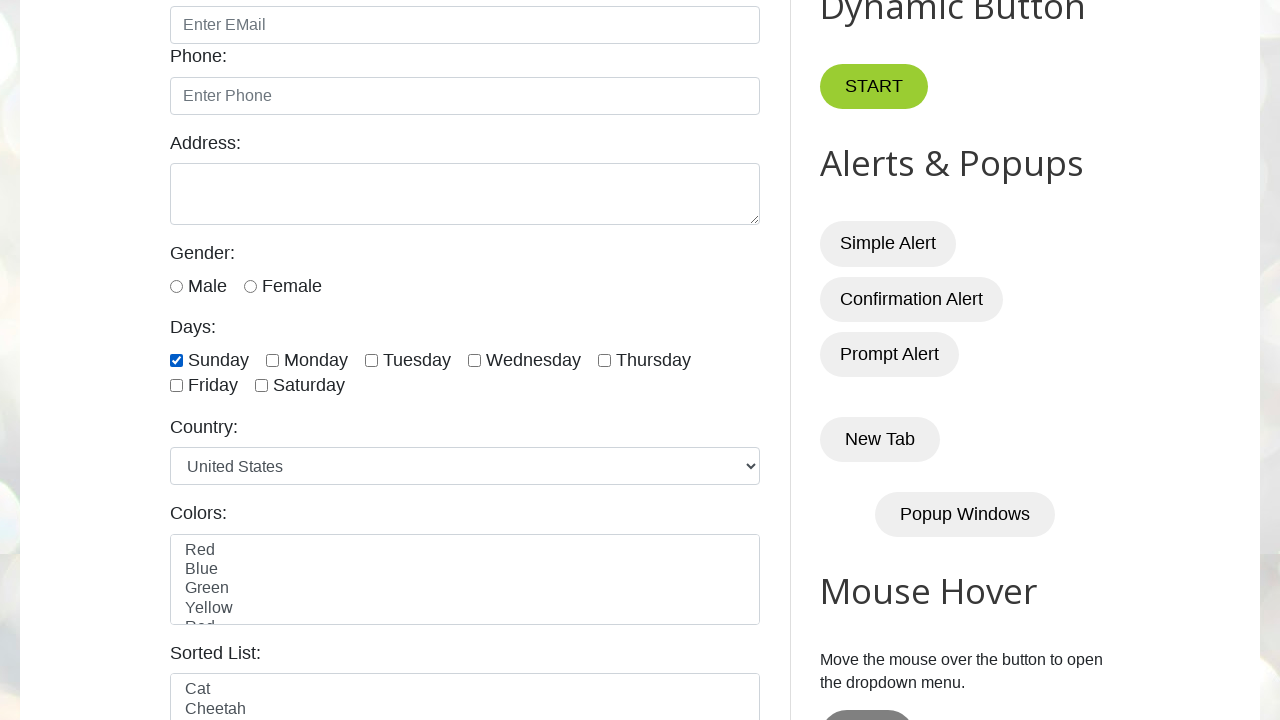

Verified Sunday checkbox is checked
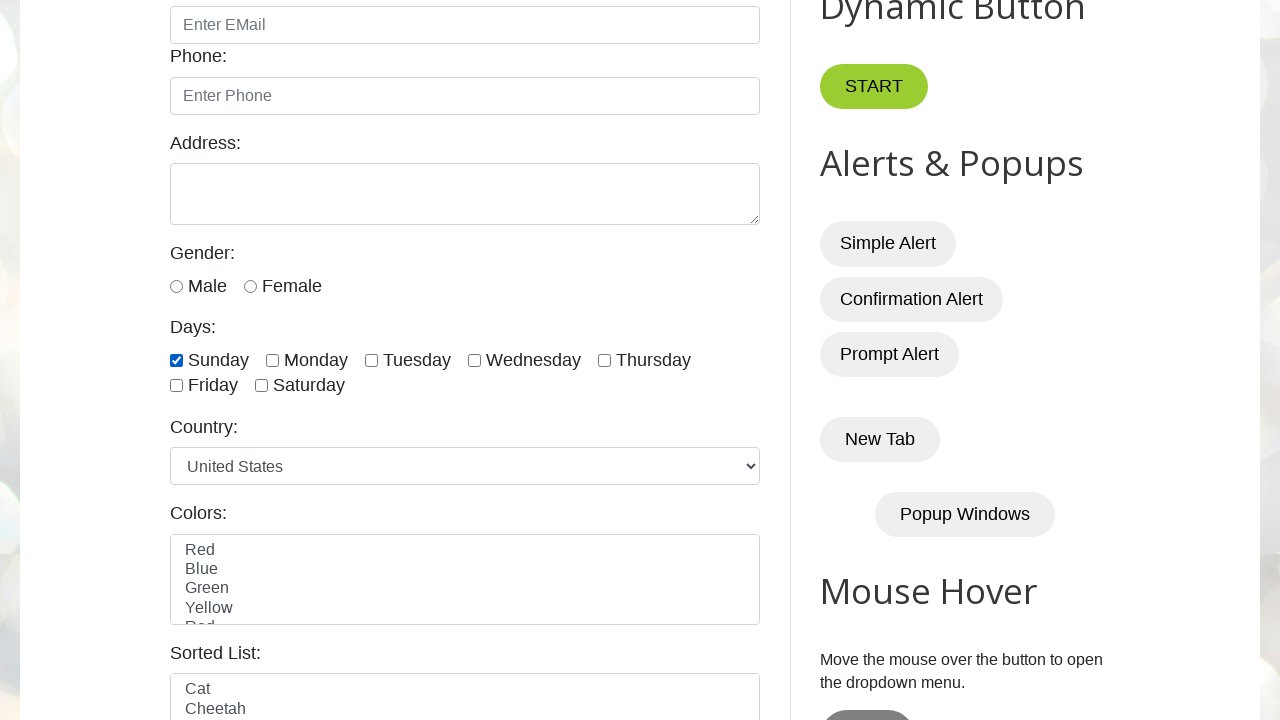

Verified Monday checkbox is not checked initially
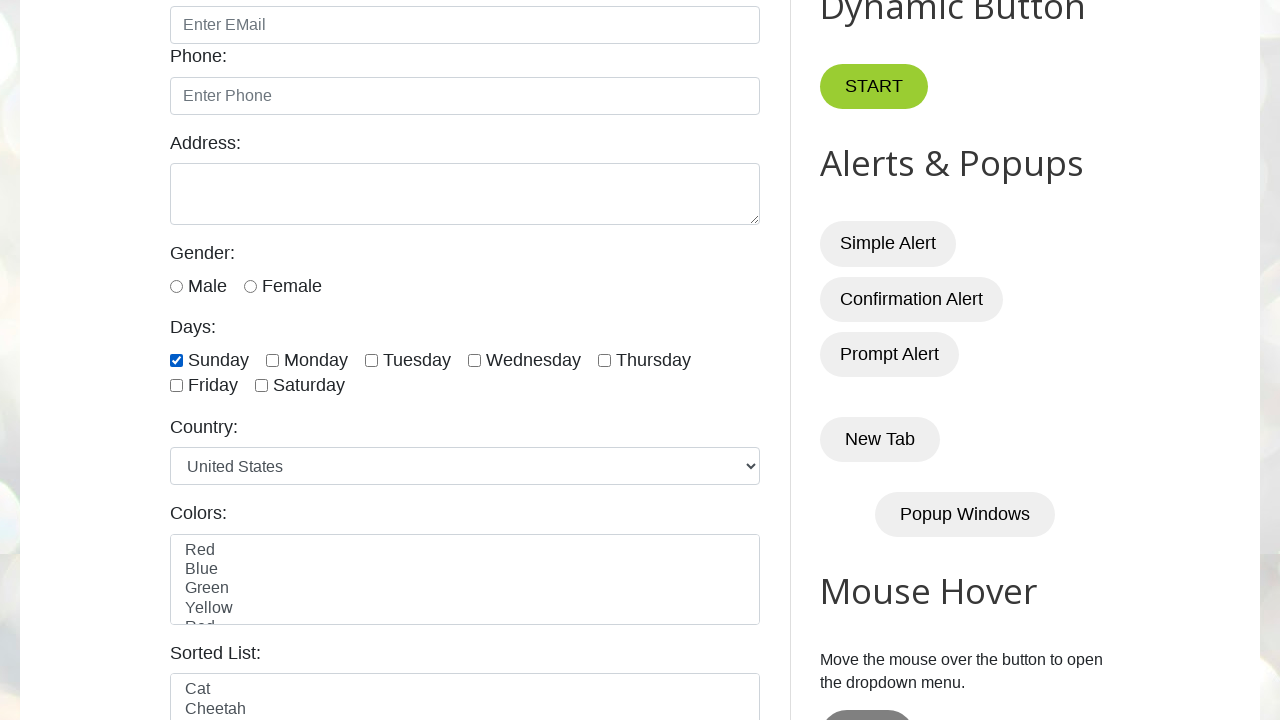

Checked Monday checkbox at (272, 360) on #monday
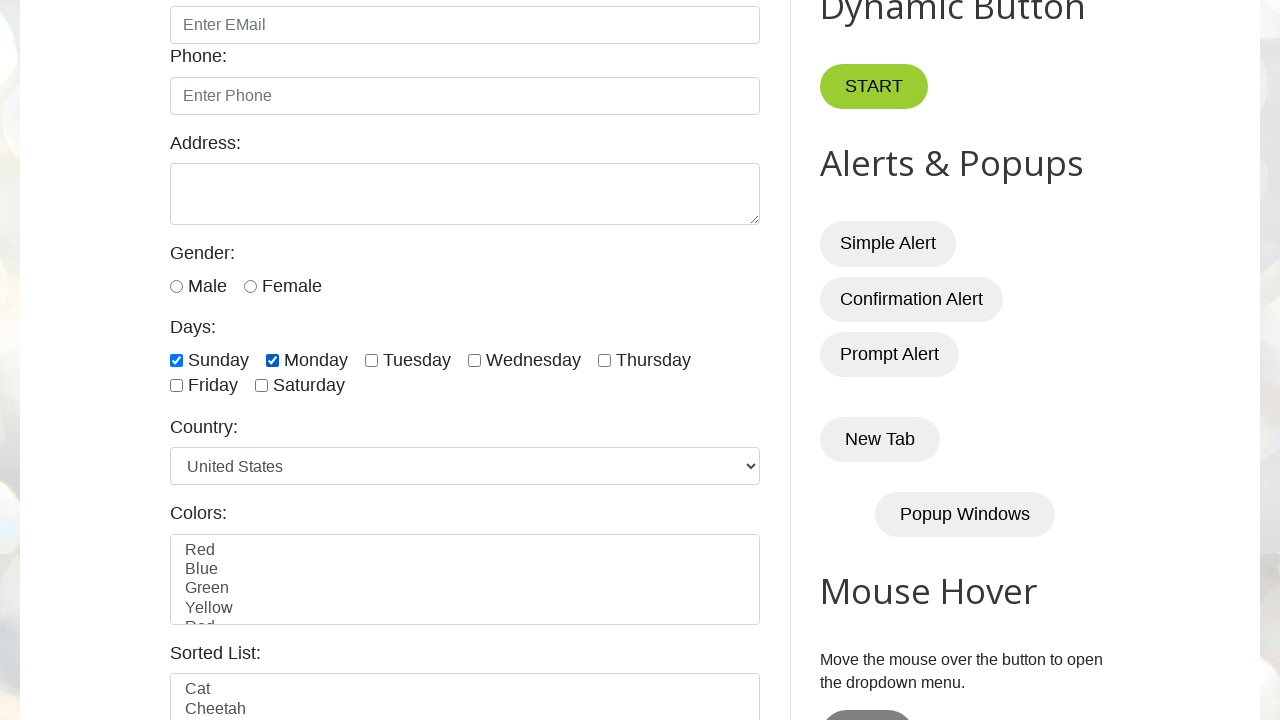

Verified Monday checkbox is checked
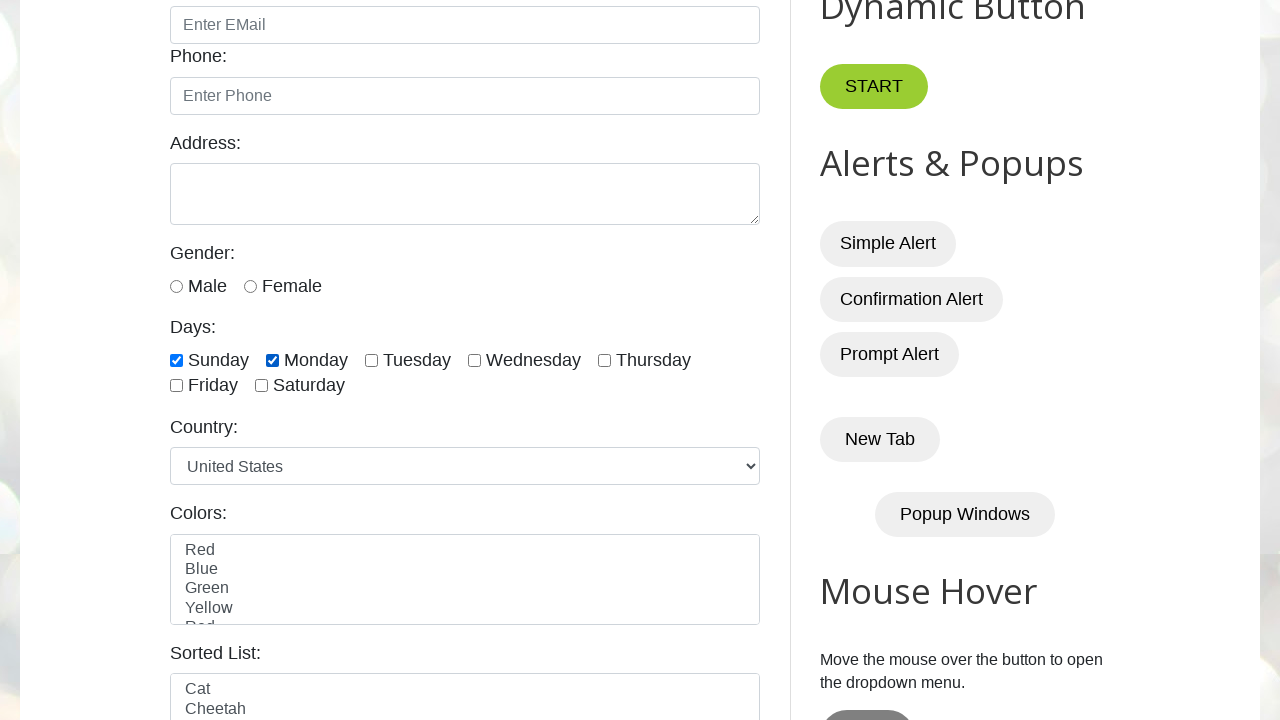

Verified Thursday checkbox is not checked
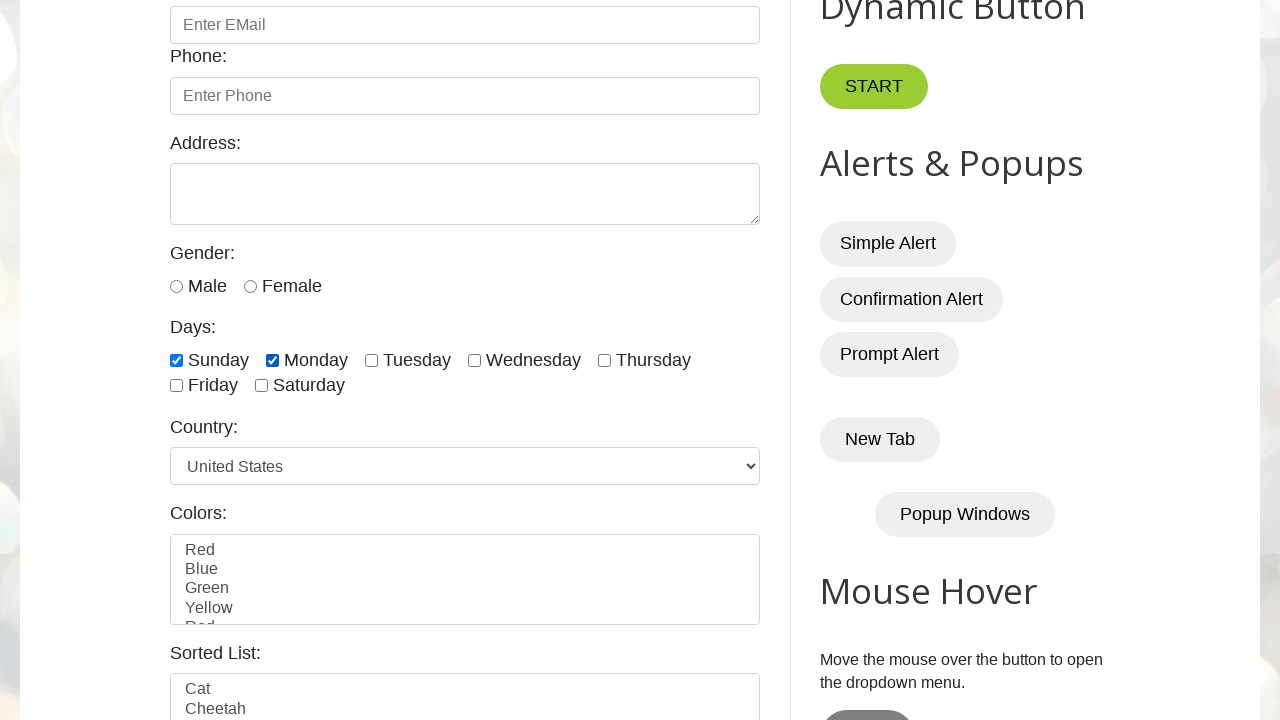

Checked #wednesday checkbox at (474, 360) on #wednesday
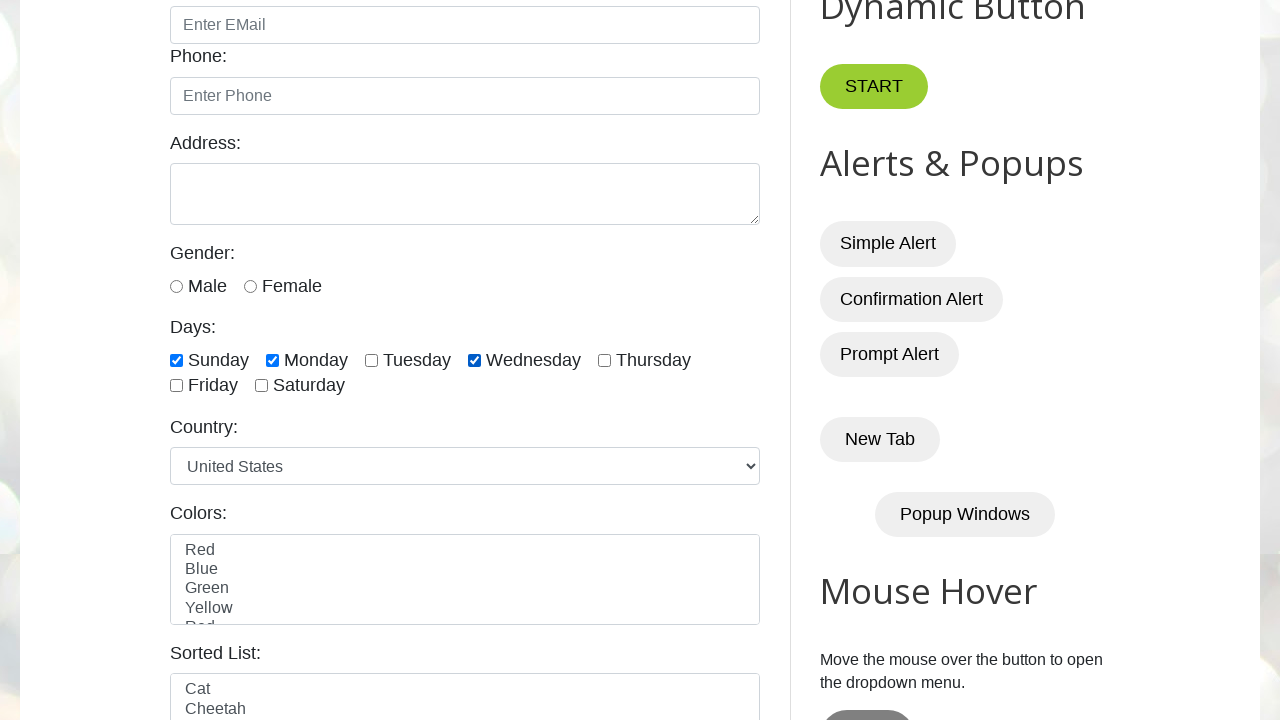

Verified #wednesday checkbox is checked
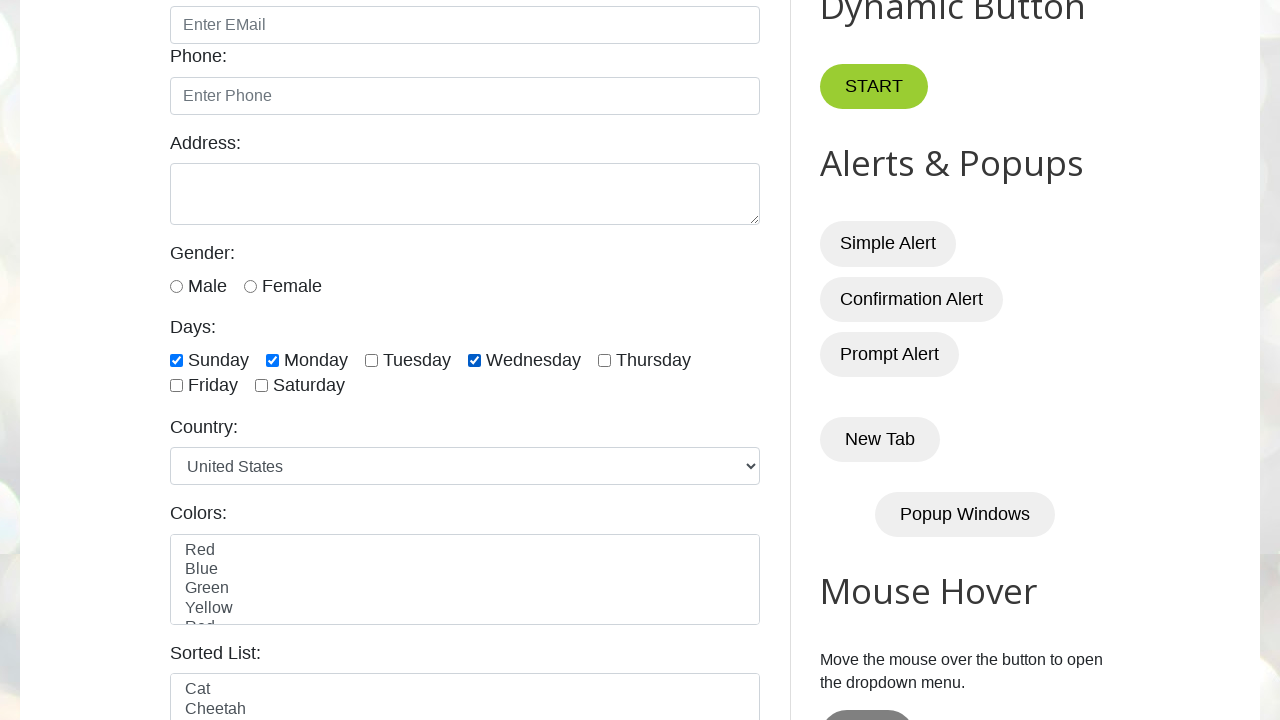

Checked #saturday checkbox at (262, 386) on #saturday
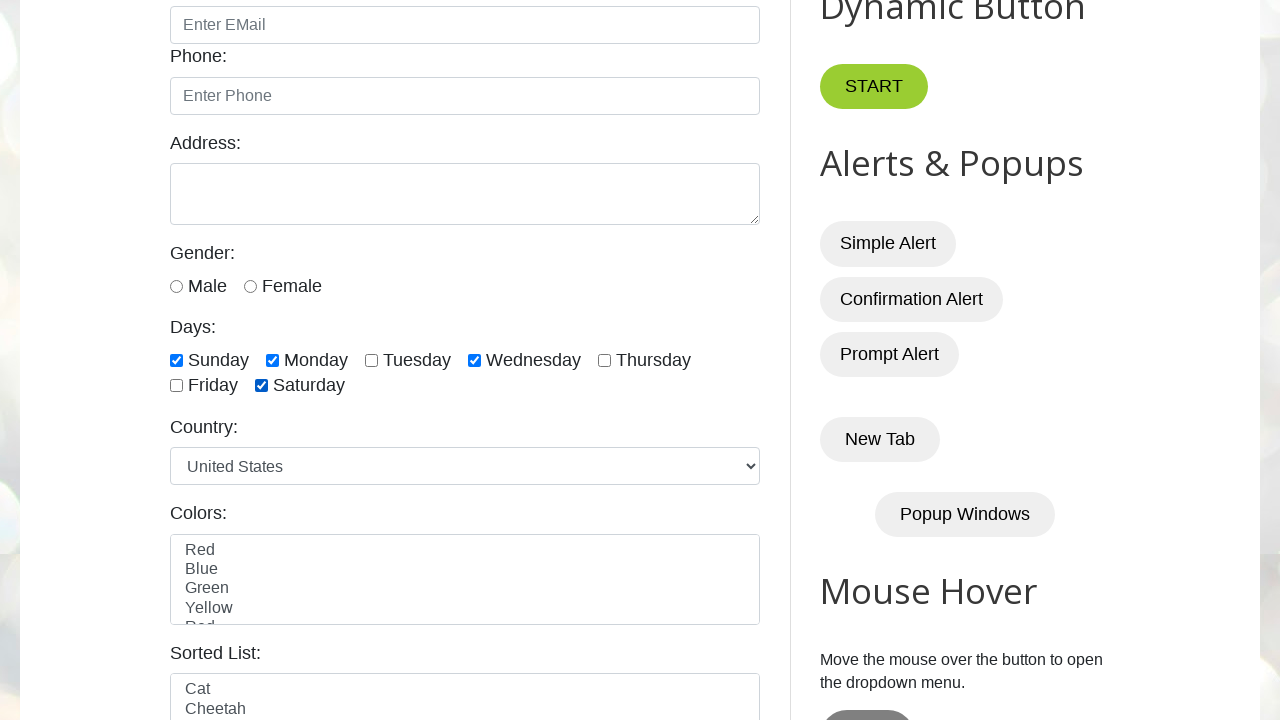

Verified #saturday checkbox is checked
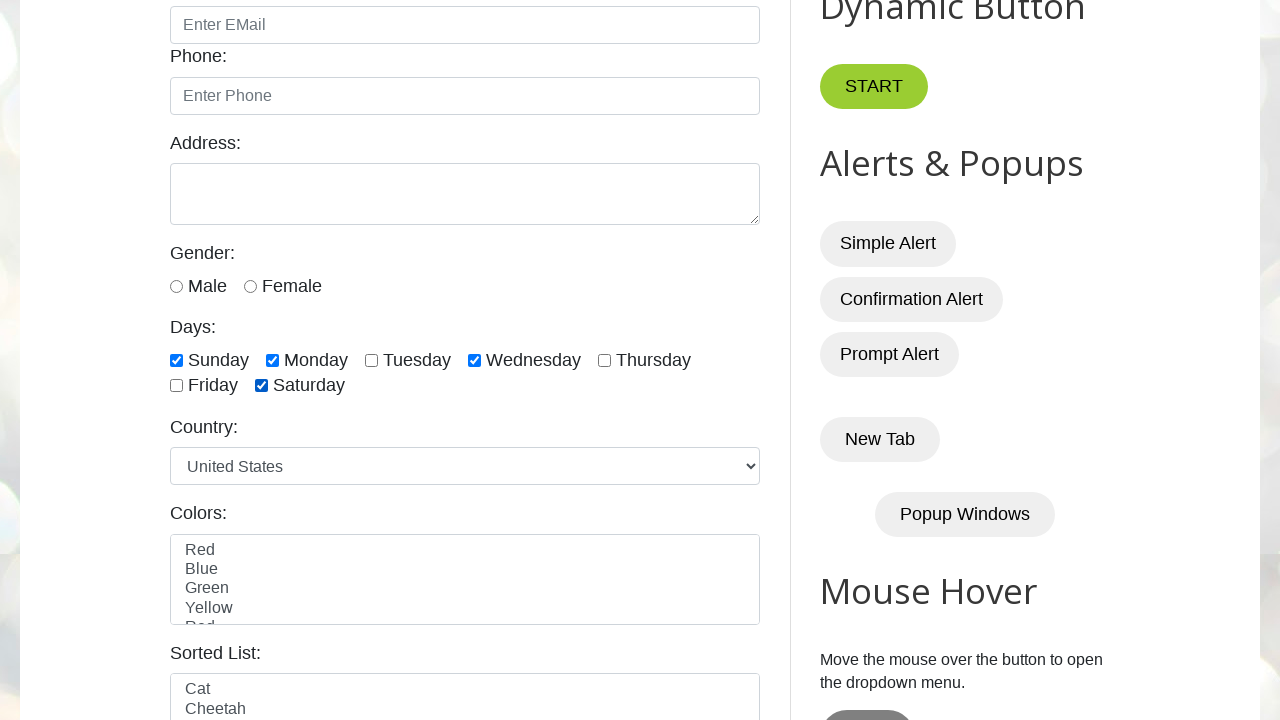

Checked #thursday checkbox at (604, 360) on #thursday
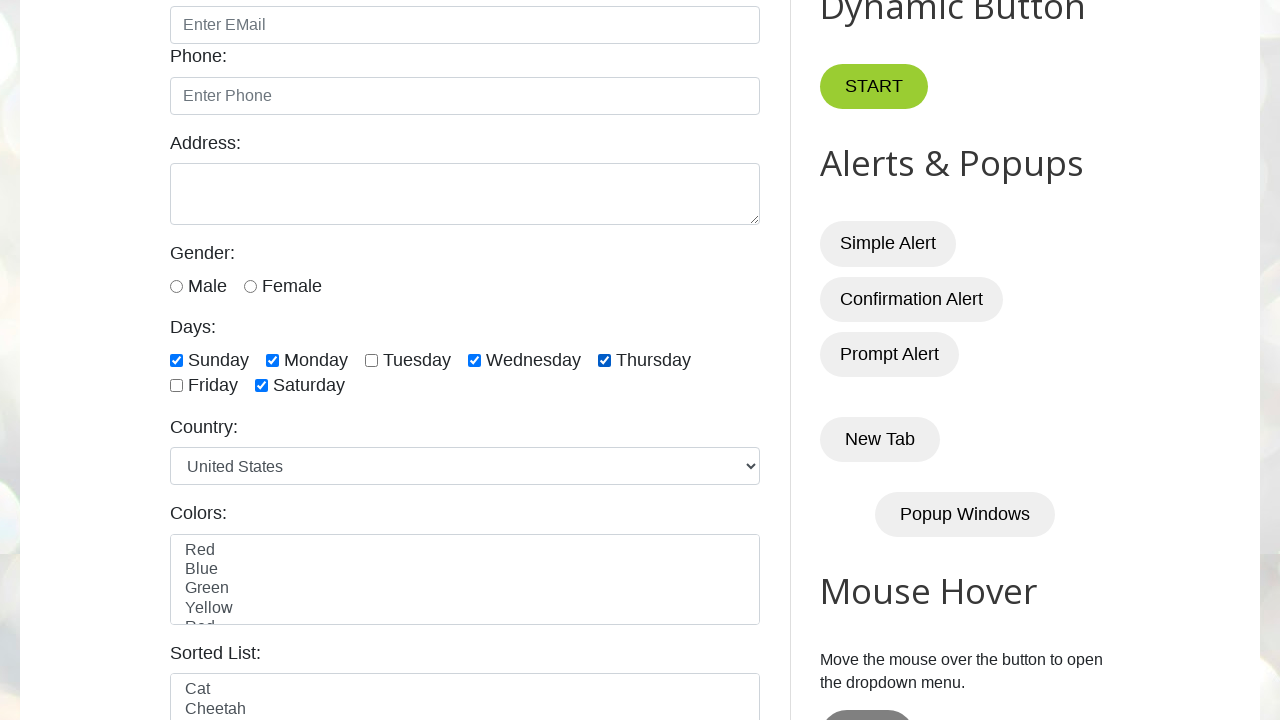

Verified #thursday checkbox is checked
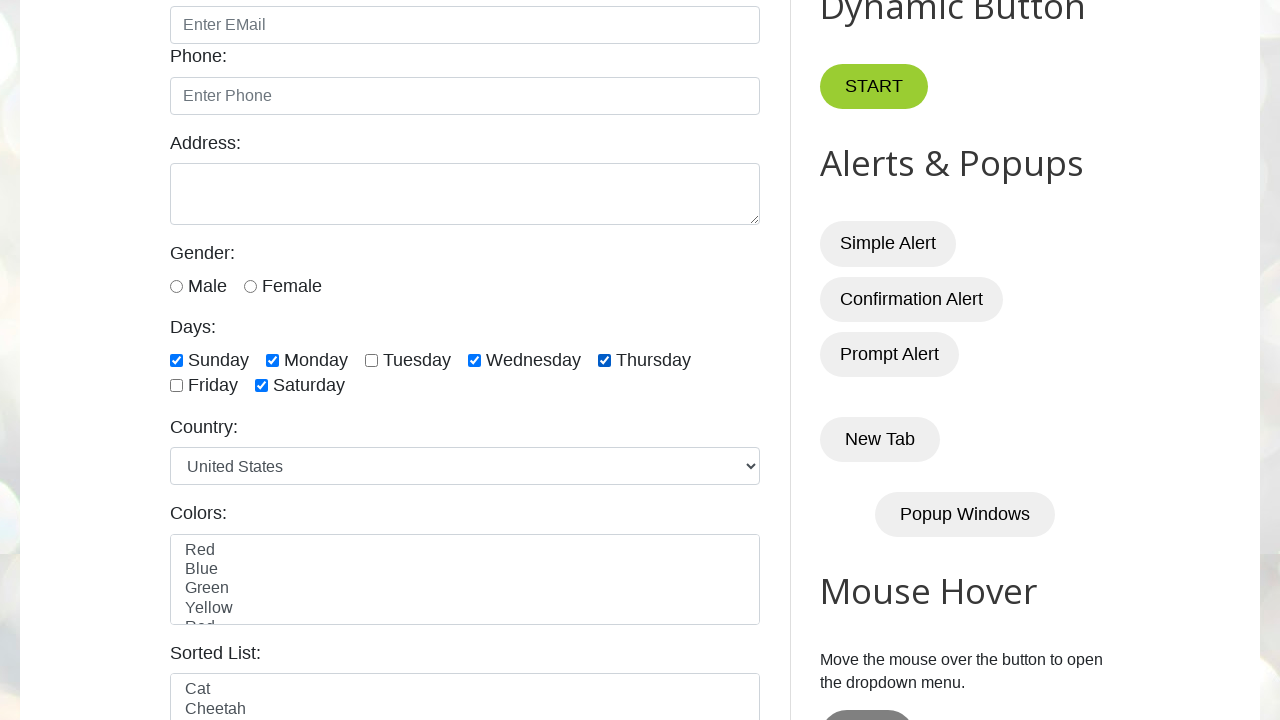

Unchecked #wednesday checkbox at (474, 360) on #wednesday
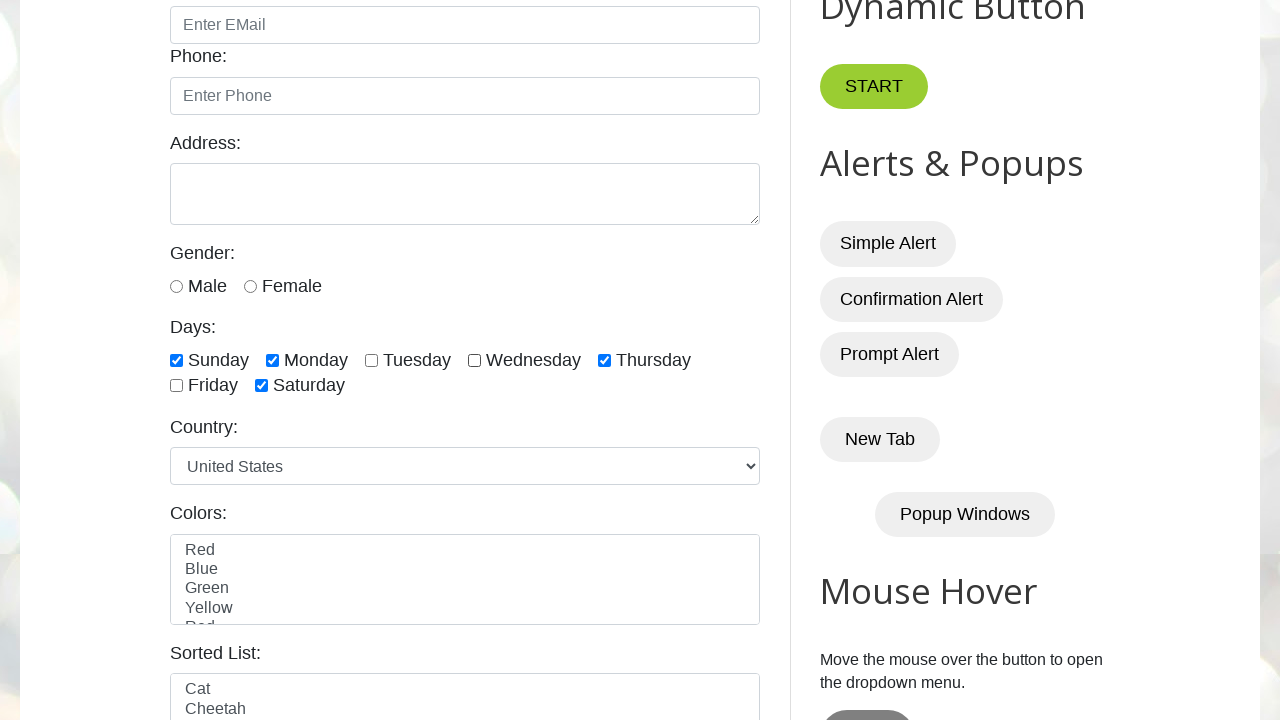

Verified #wednesday checkbox is unchecked
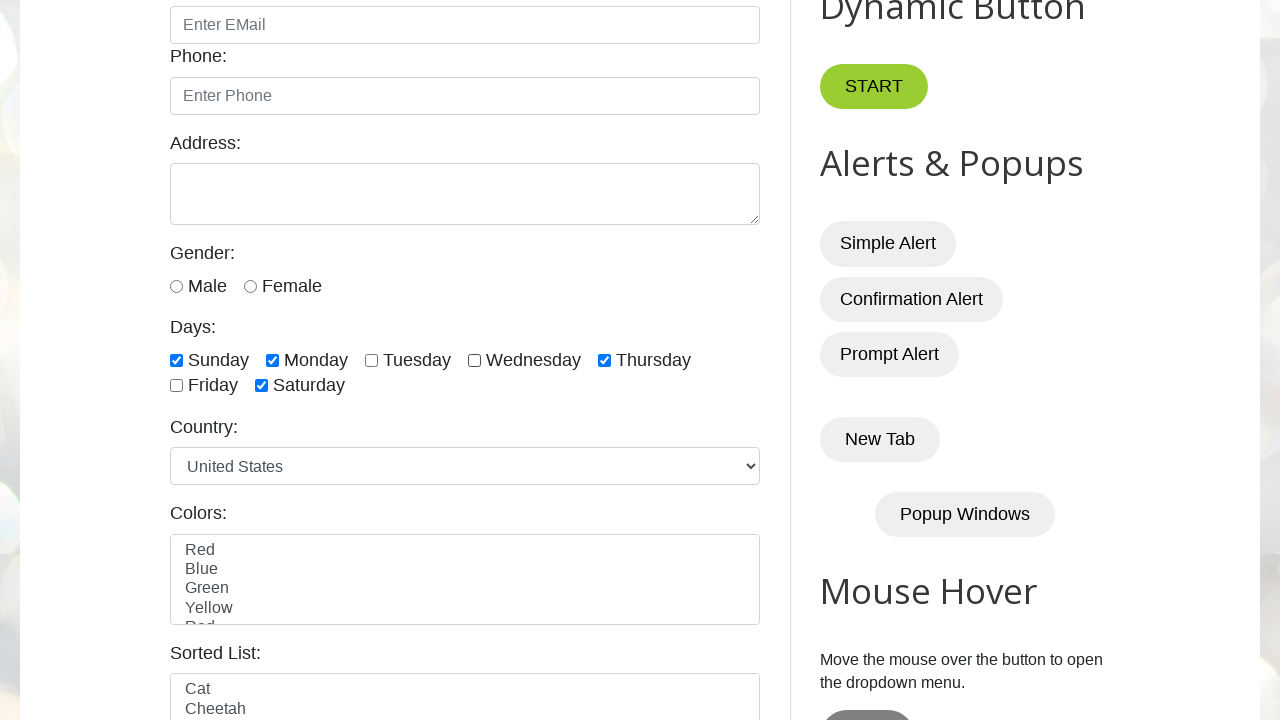

Unchecked #saturday checkbox at (262, 386) on #saturday
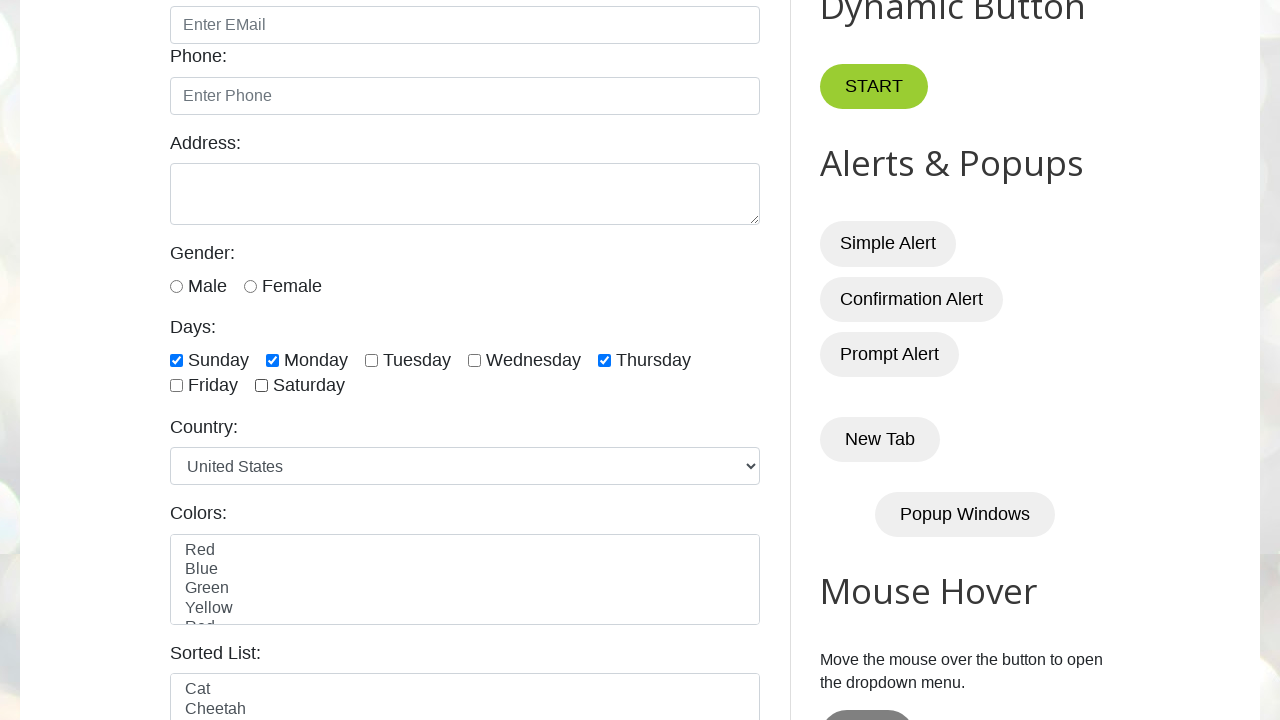

Verified #saturday checkbox is unchecked
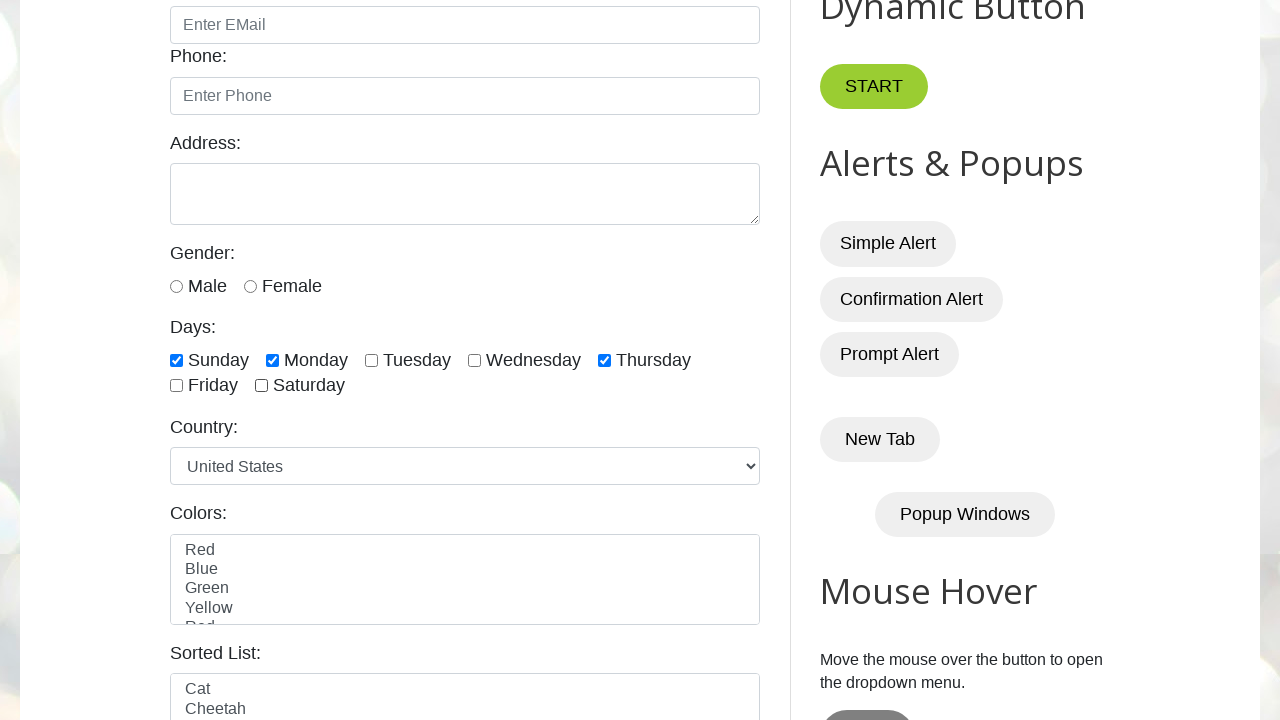

Unchecked #thursday checkbox at (604, 360) on #thursday
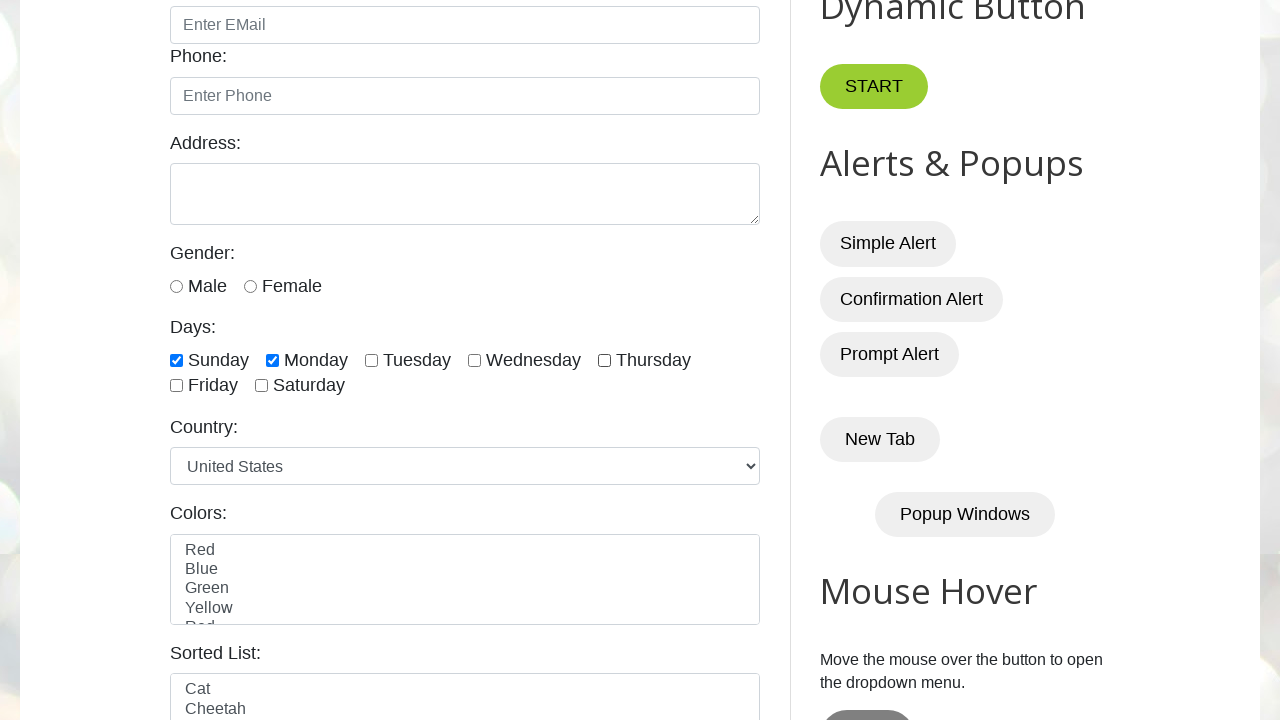

Verified #thursday checkbox is unchecked
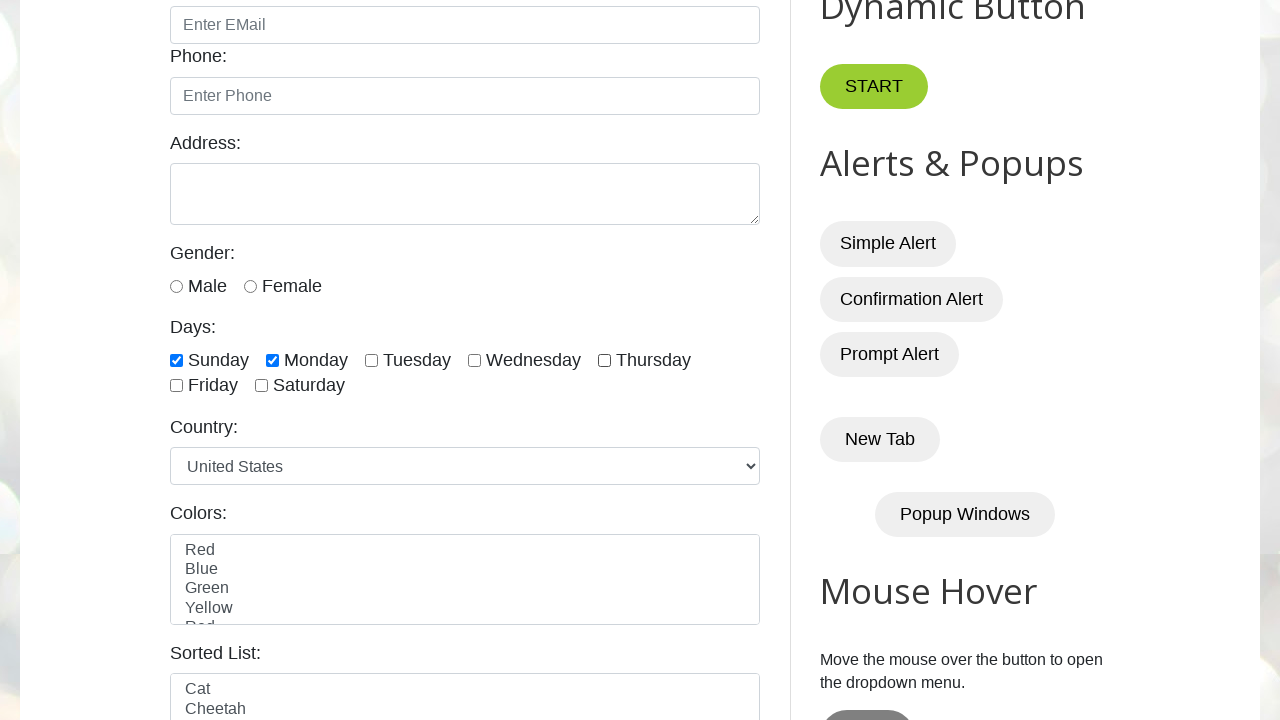

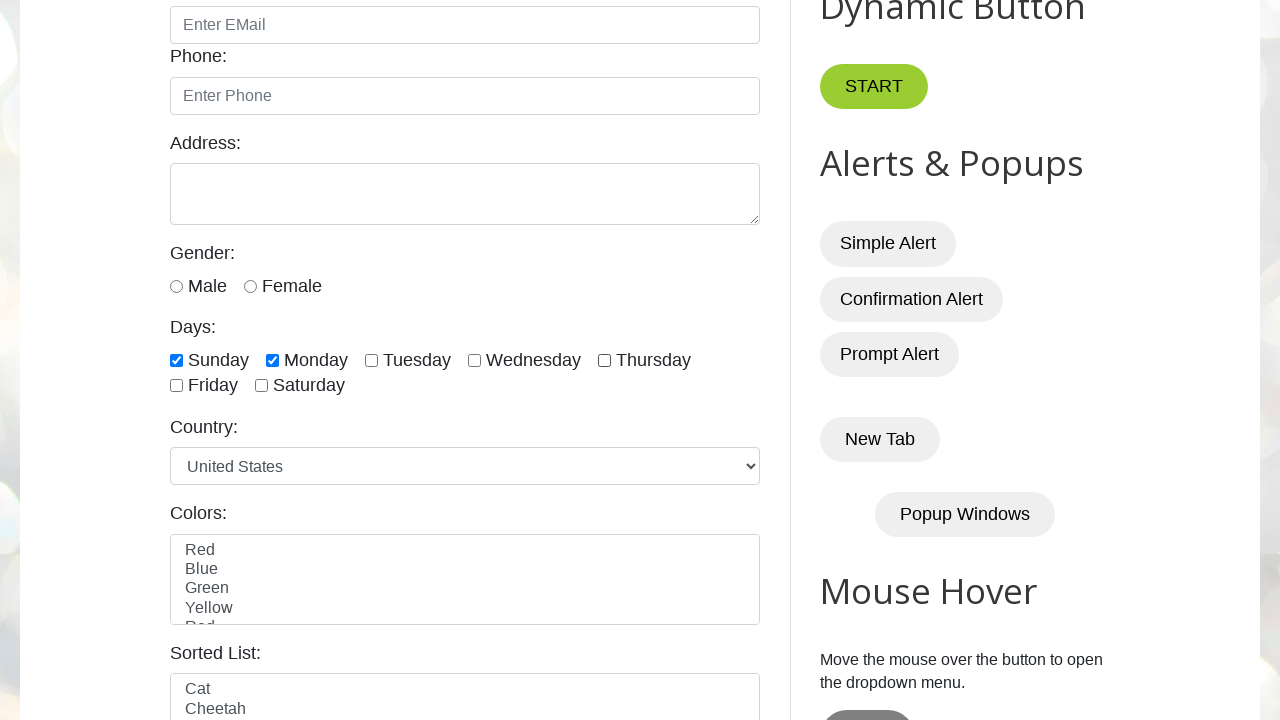